Tests a JavaScript prompt dialog by clicking a button, entering text into the prompt, accepting it, and verifying the entered text appears in the result

Starting URL: https://automationfc.github.io/basic-form/index.html

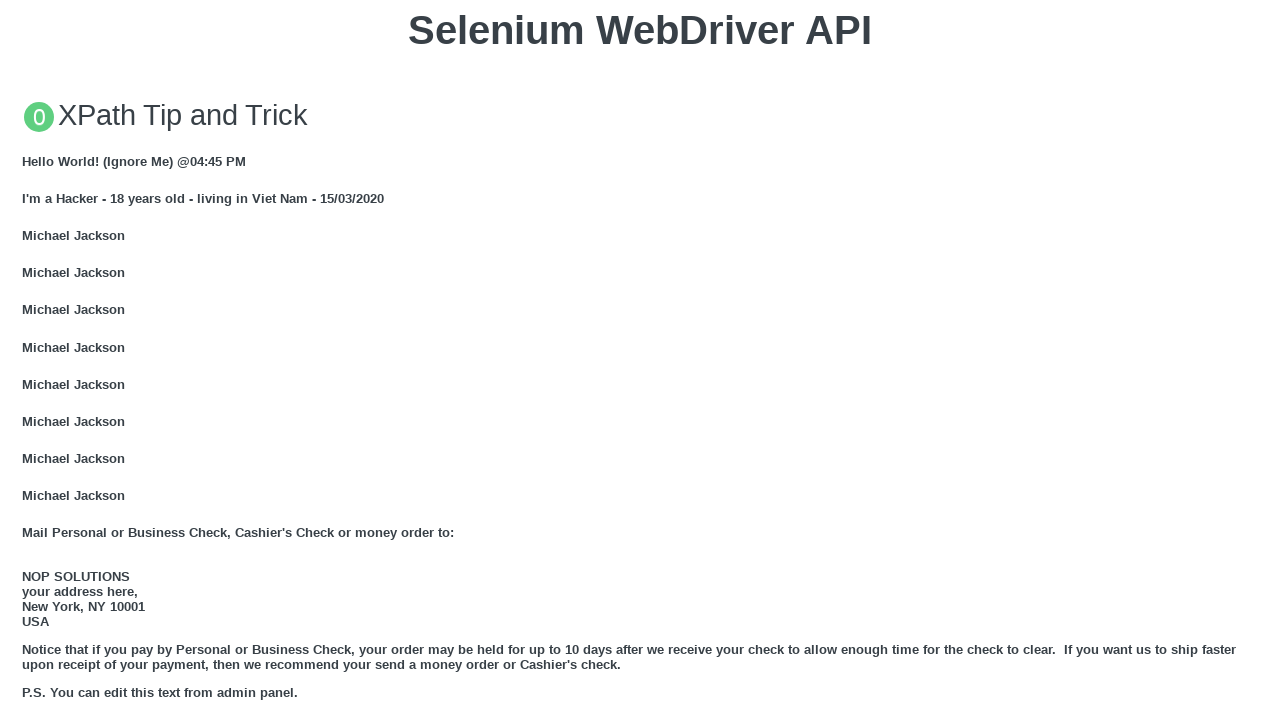

Set up dialog handler to accept prompt with text 'AutomationTestInput'
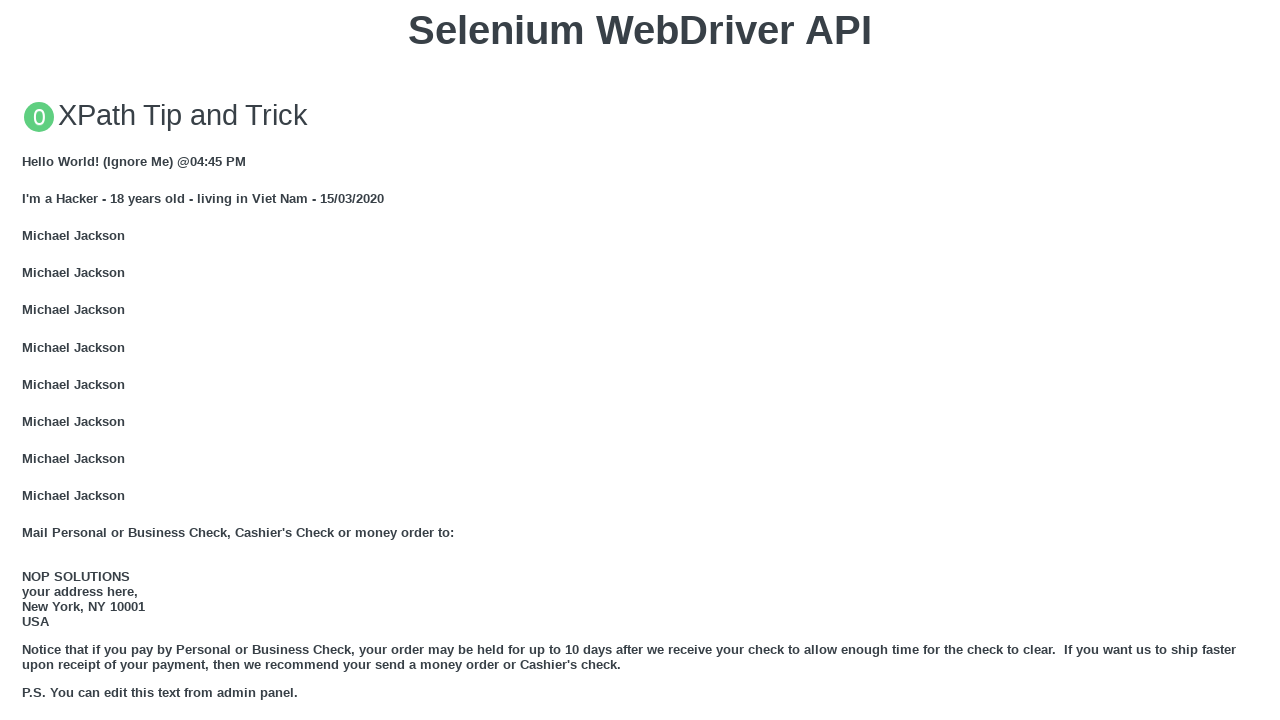

Clicked button to trigger JavaScript prompt dialog at (640, 360) on xpath=//div/button[text()='Click for JS Prompt']
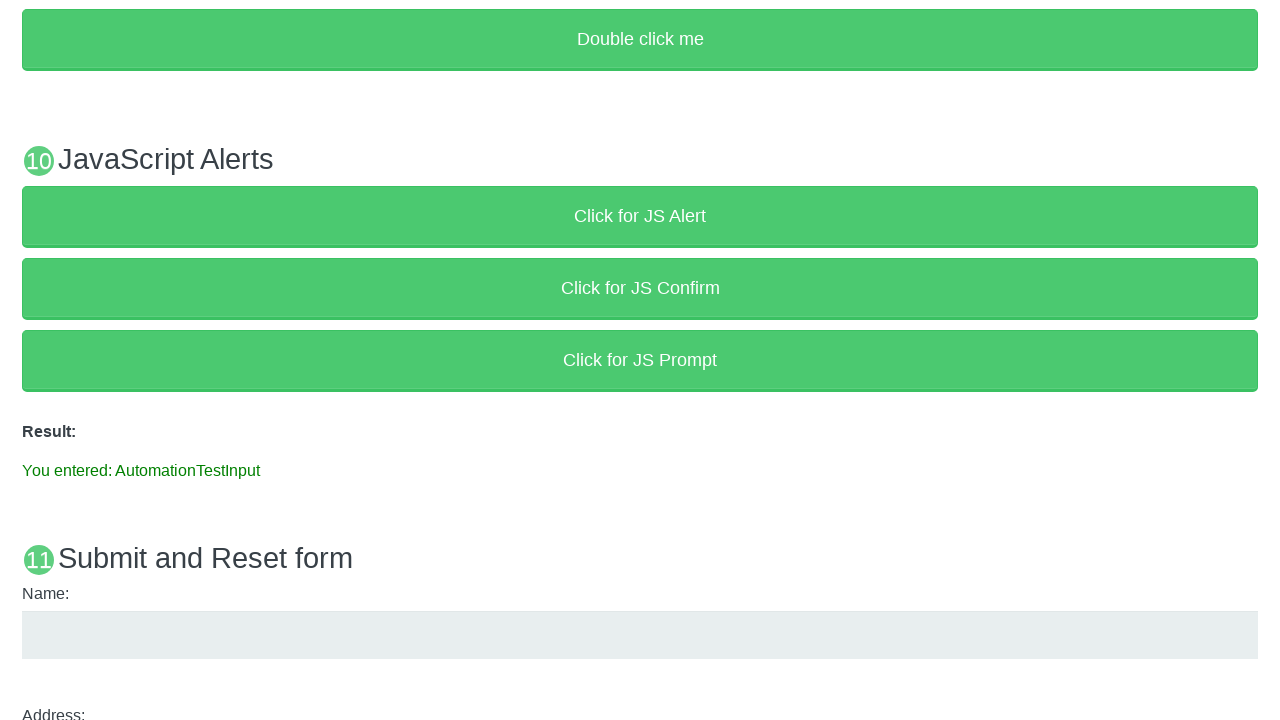

Verified result element loaded with entered prompt text
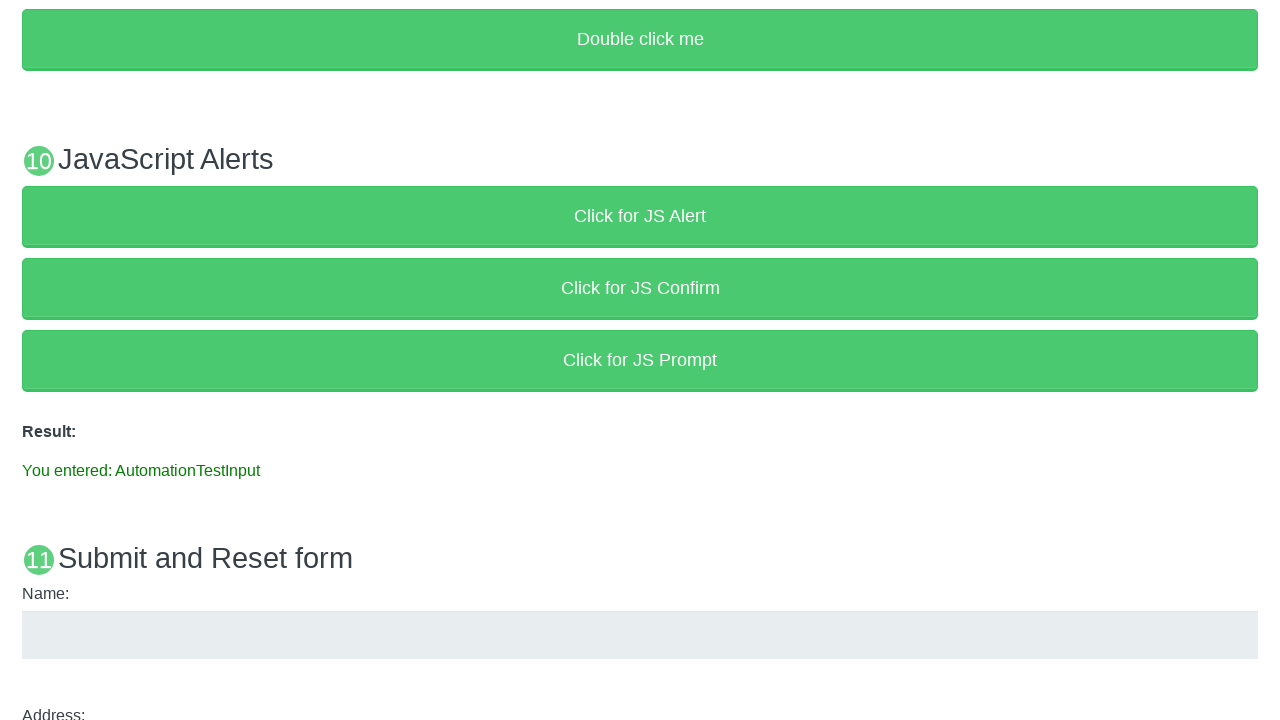

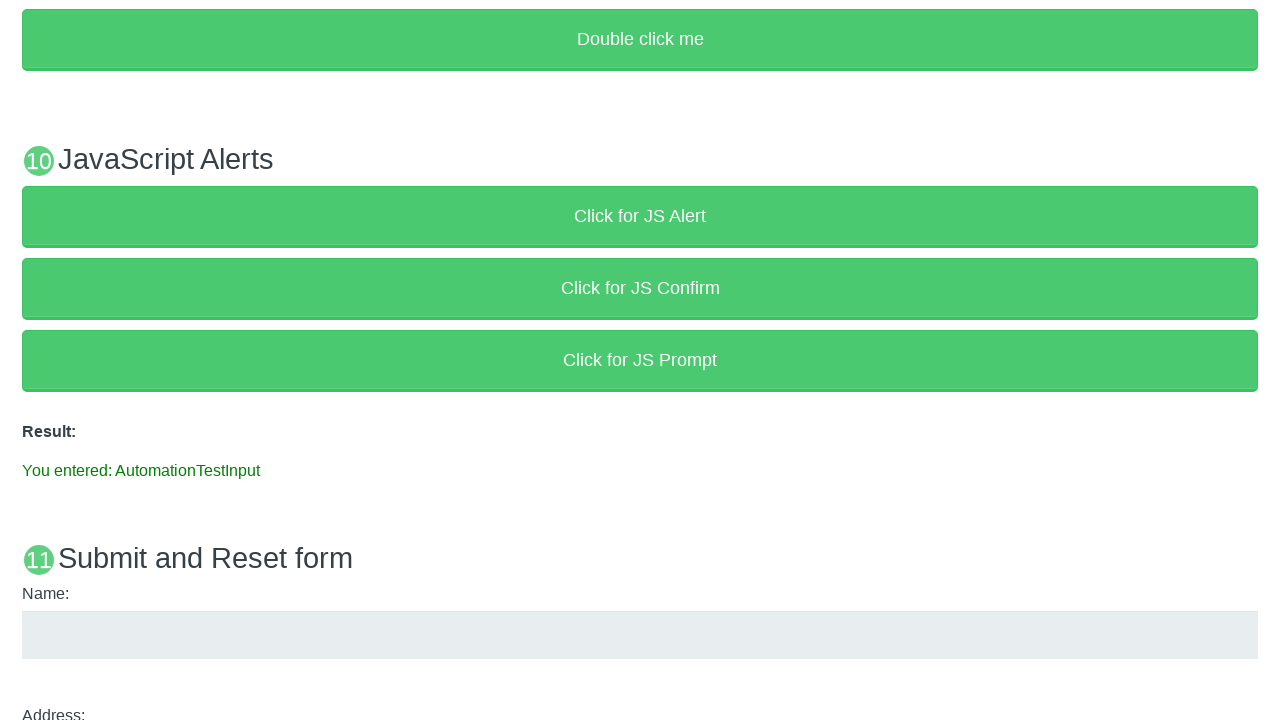